Tests JavaScript prompt dialog by clicking a button to show prompt, entering text, accepting the dialog, and verifying the entered text is displayed

Starting URL: https://testpages.herokuapp.com/styled/alerts/alert-test.html

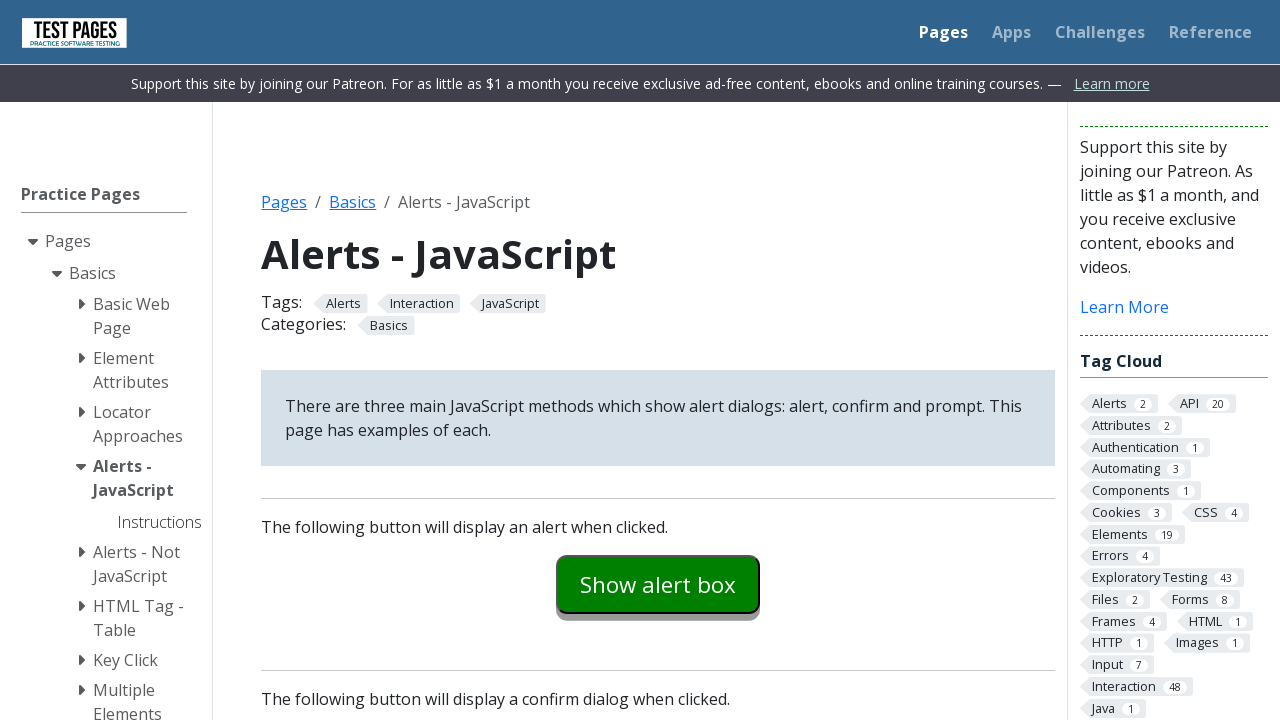

Set up dialog handler to accept prompt with text 'I love Selenium'
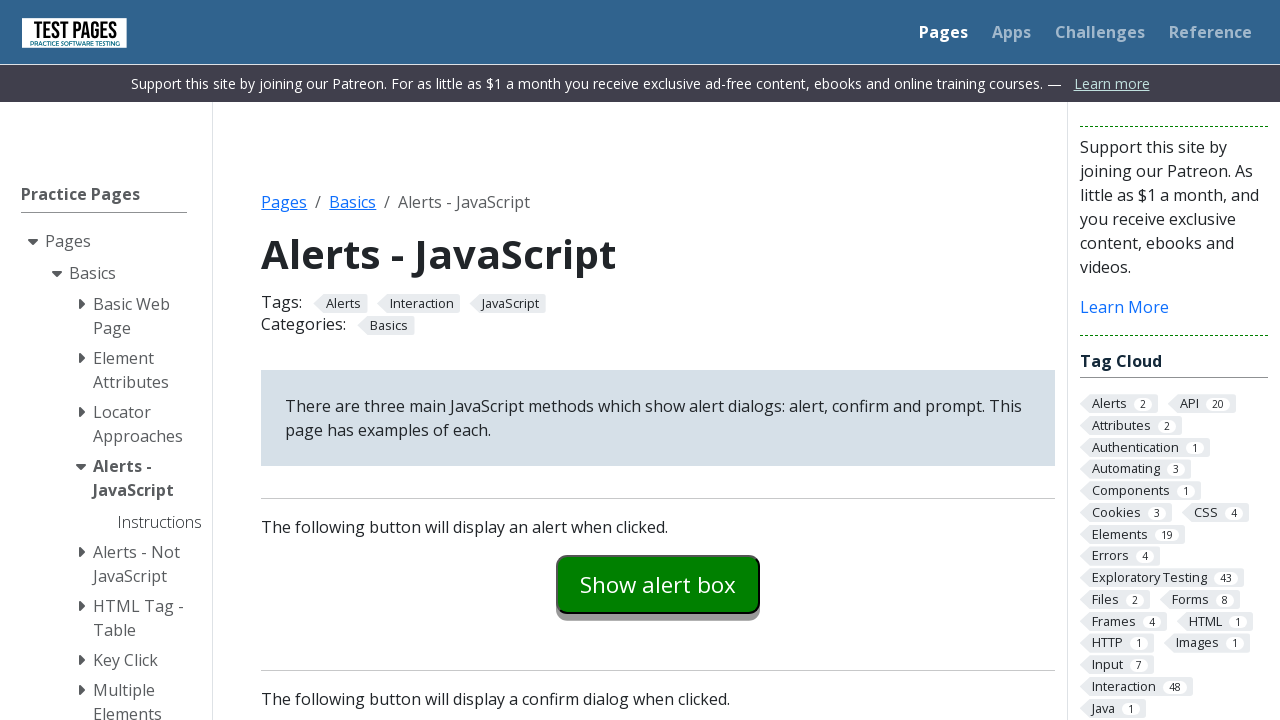

Clicked the prompt button to trigger JavaScript prompt dialog at (658, 360) on #promptexample
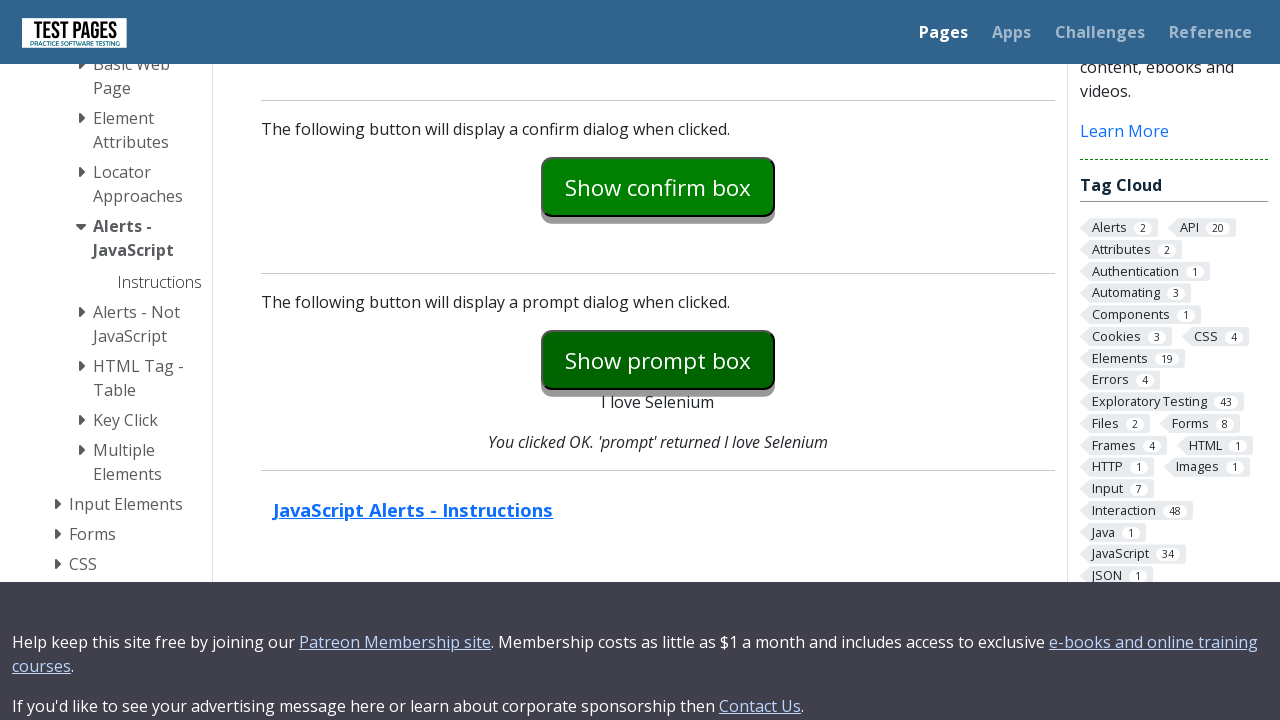

Waited for prompt result element to appear
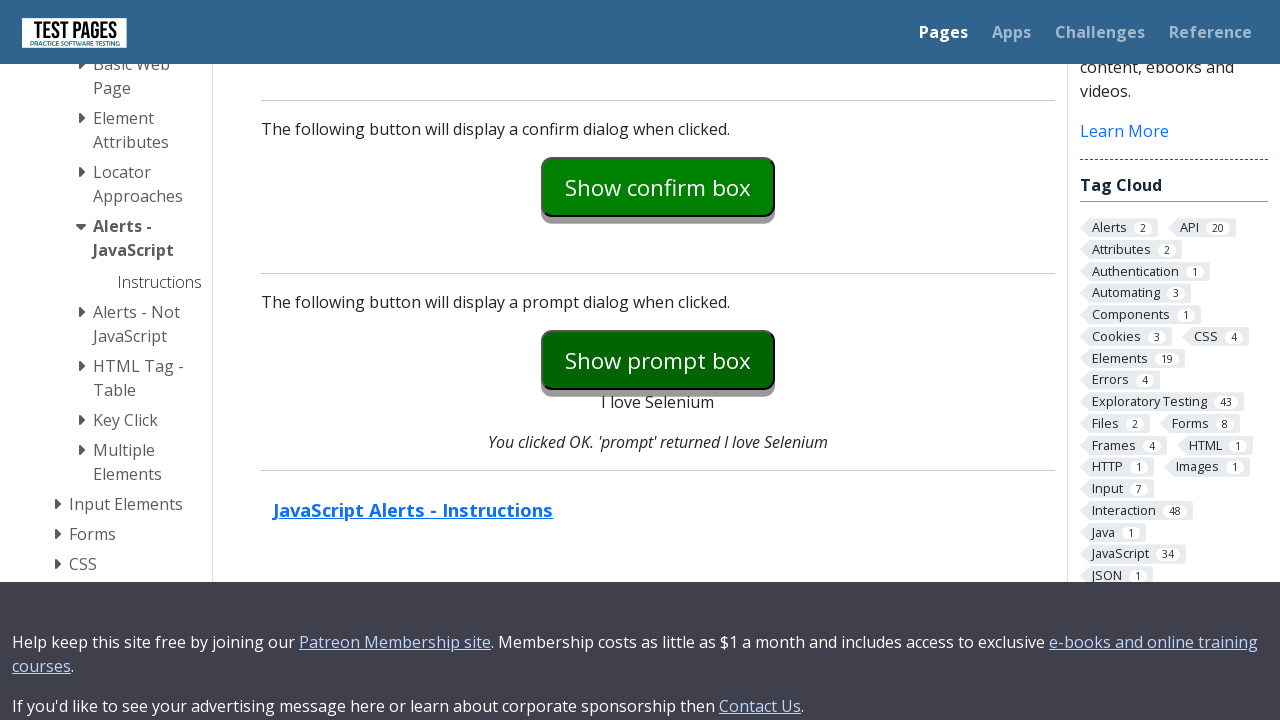

Retrieved text content from prompt result element
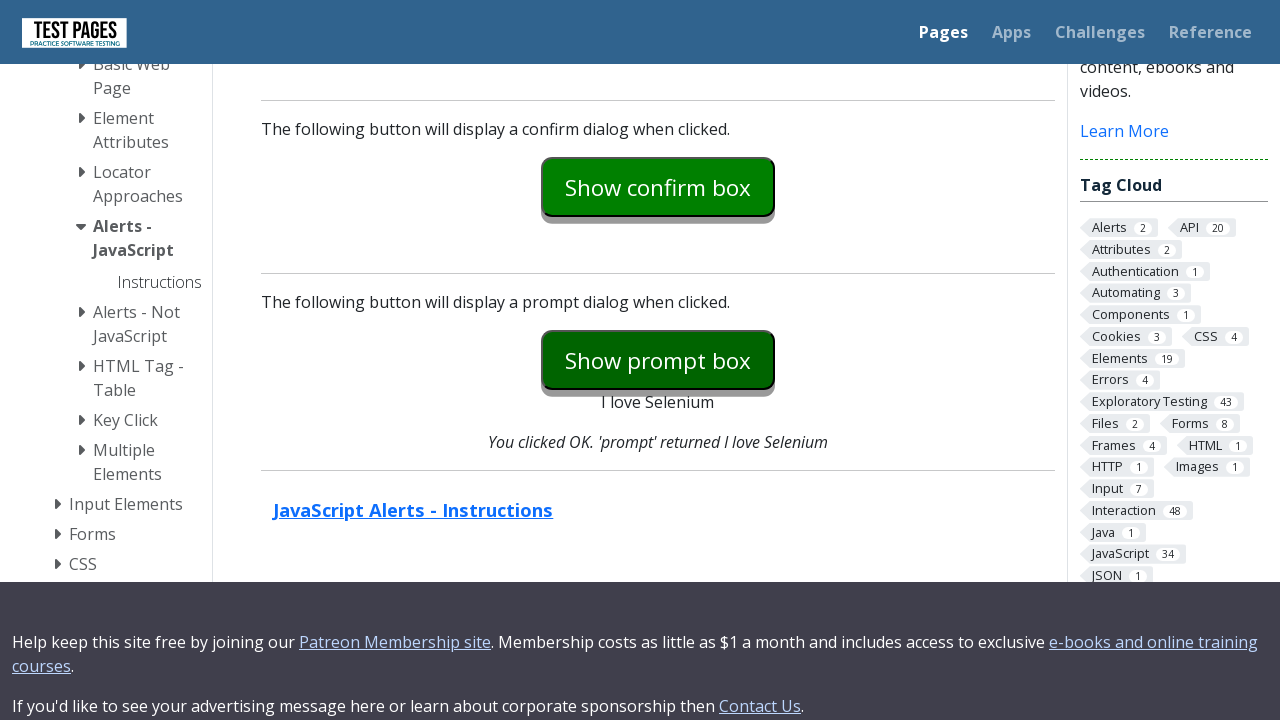

Verified that entered text 'I love Selenium' matches displayed result
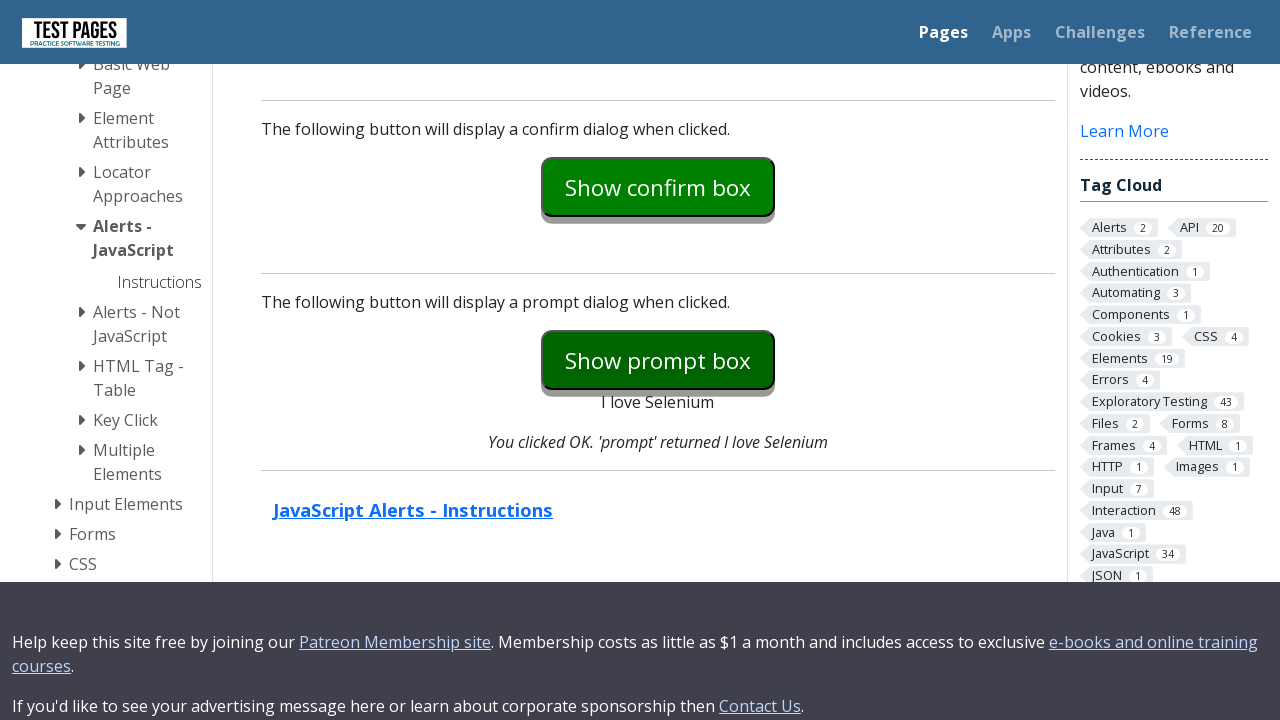

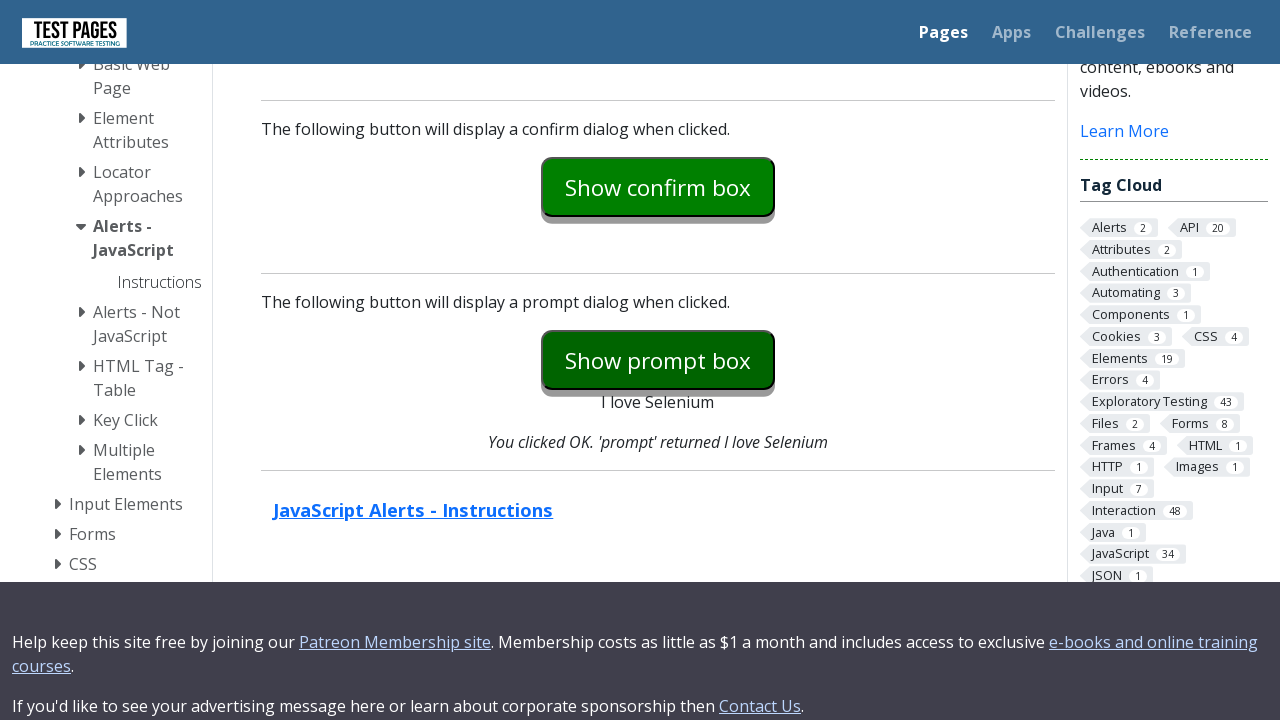